Tests autocomplete functionality by typing a letter, navigating dropdown with arrow keys, and selecting an option with Enter

Starting URL: https://demoqa.com/auto-complete

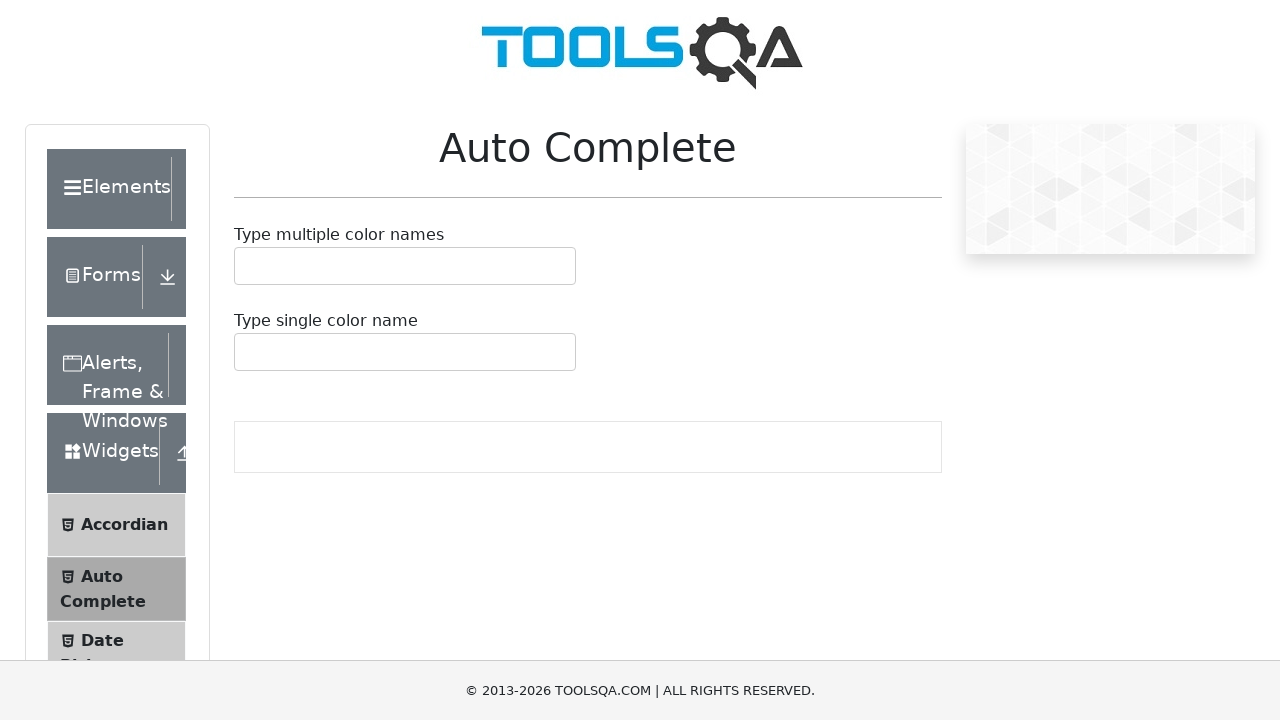

Clicked on the autocomplete input field at (405, 266) on #autoCompleteMultipleContainer
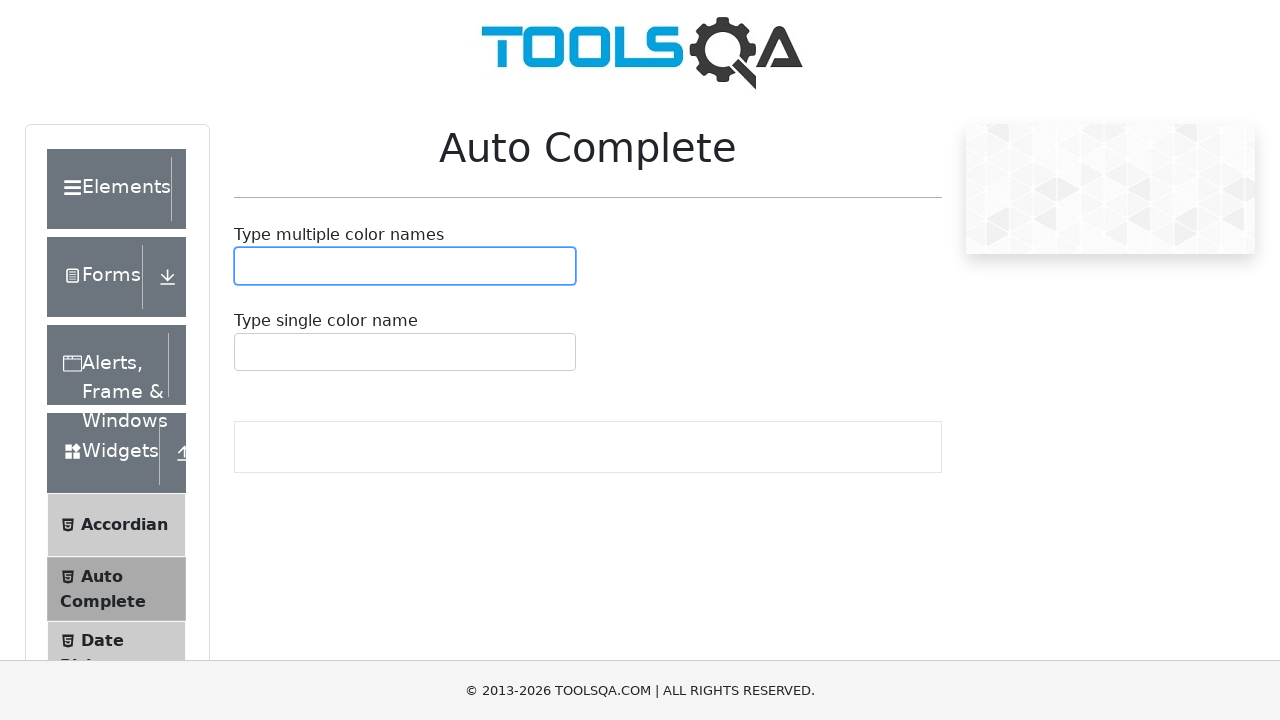

Typed 'b' to trigger autocomplete suggestions on #autoCompleteMultipleContainer
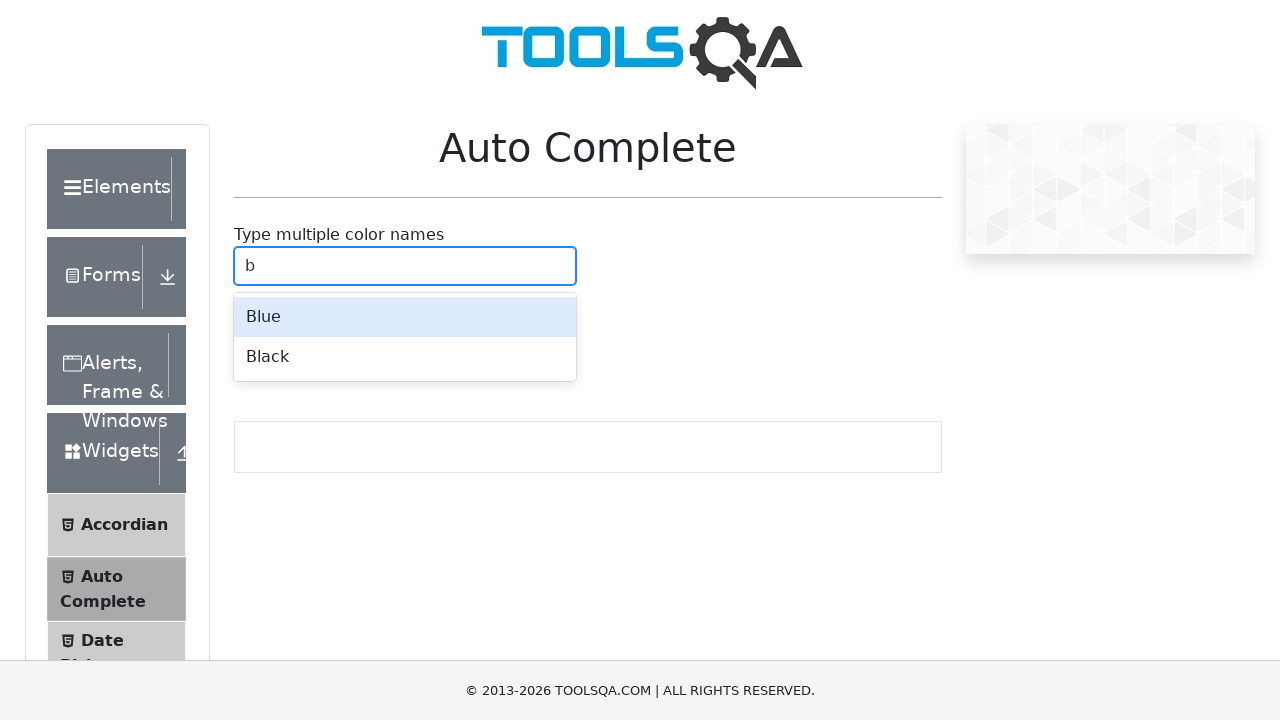

Waited for autocomplete dropdown to appear
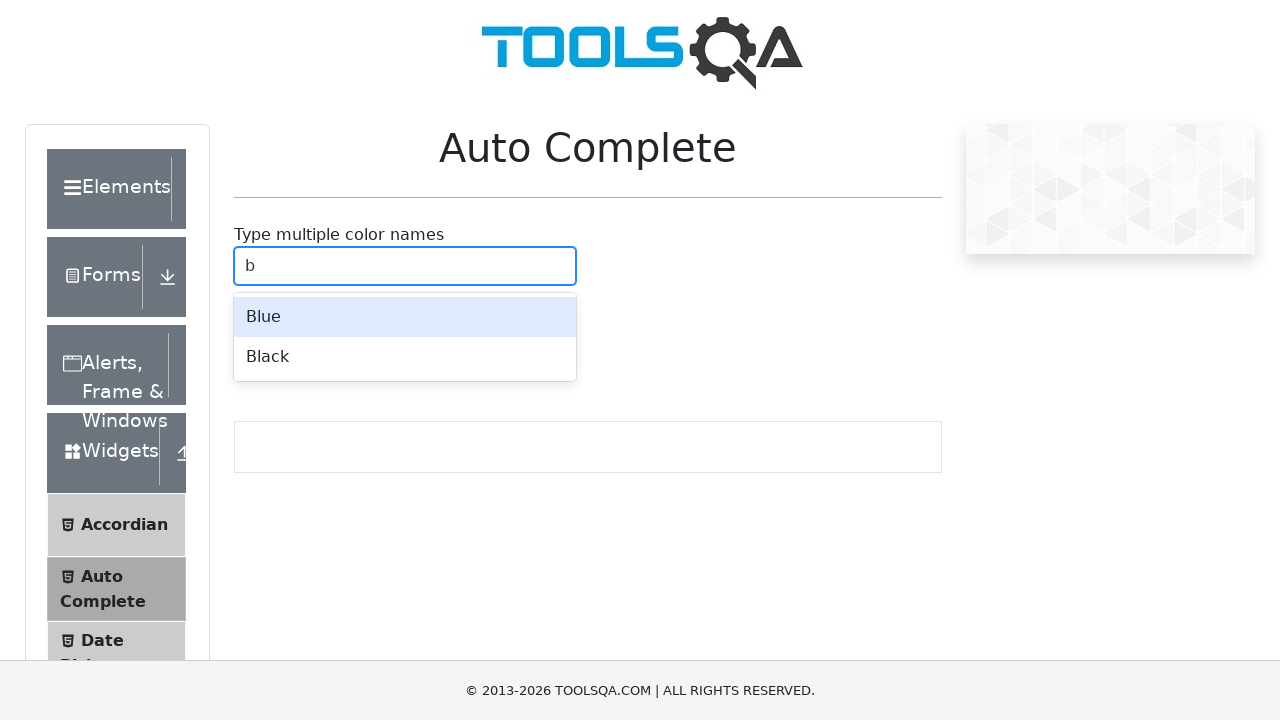

Pressed ArrowDown to navigate to first option in dropdown
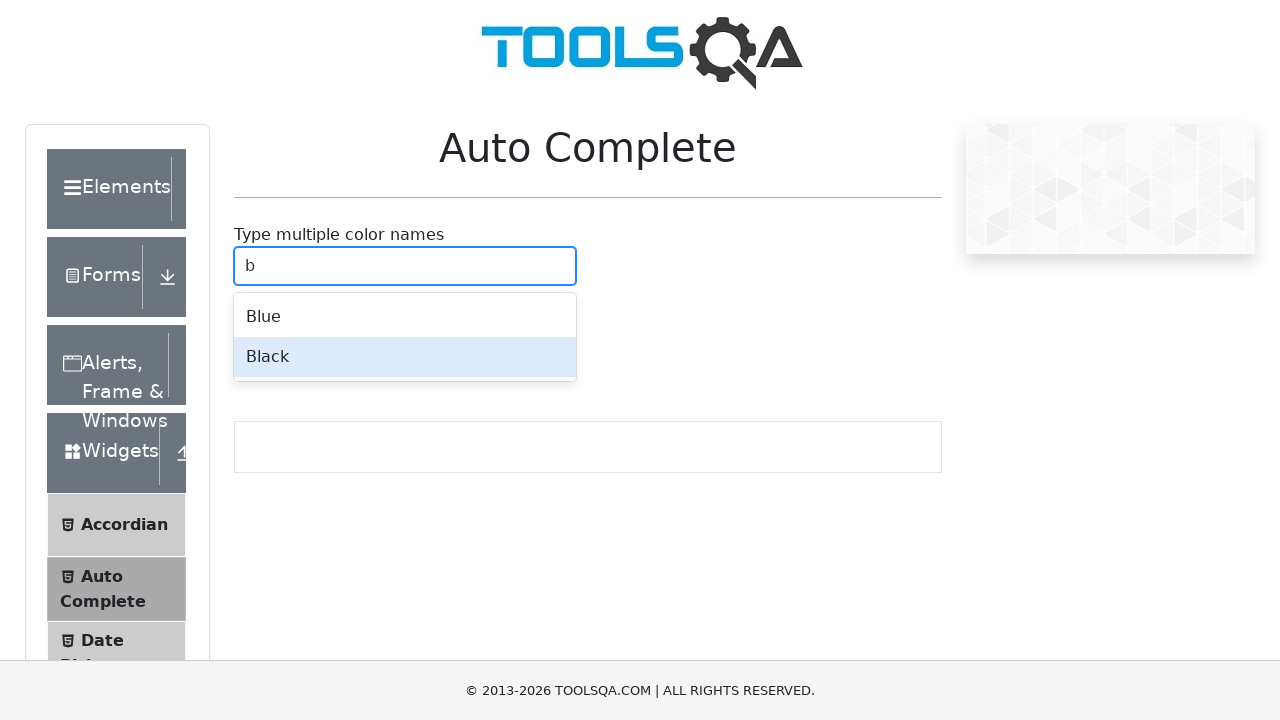

Pressed Enter to select the highlighted autocomplete option
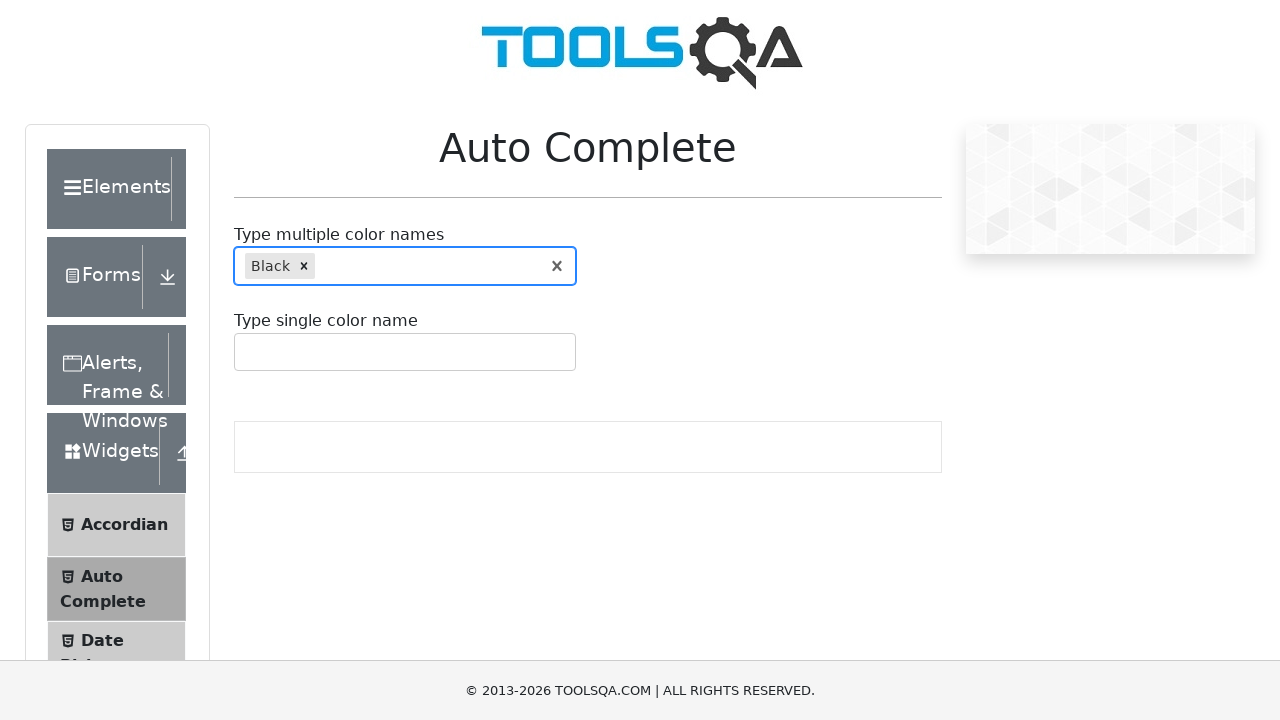

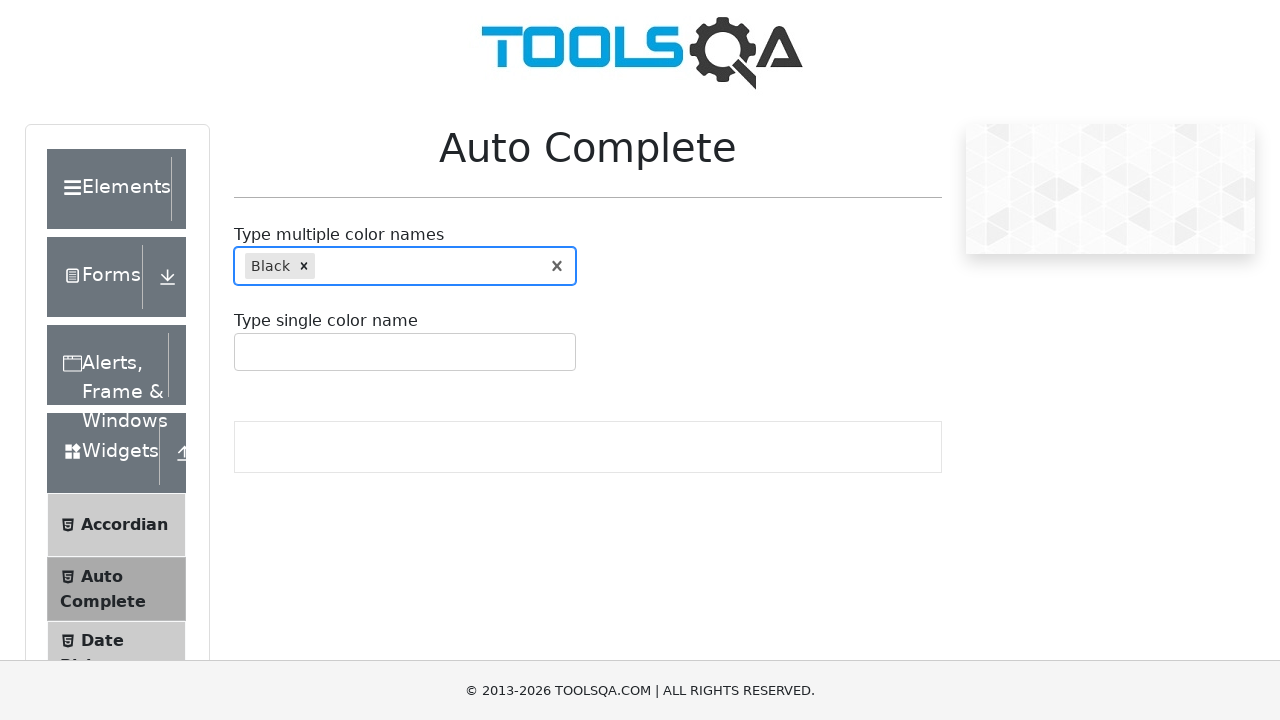